Tests adding a product to the cart by navigating to Phones category, selecting a product, and clicking Add to Cart

Starting URL: https://www.demoblaze.com/

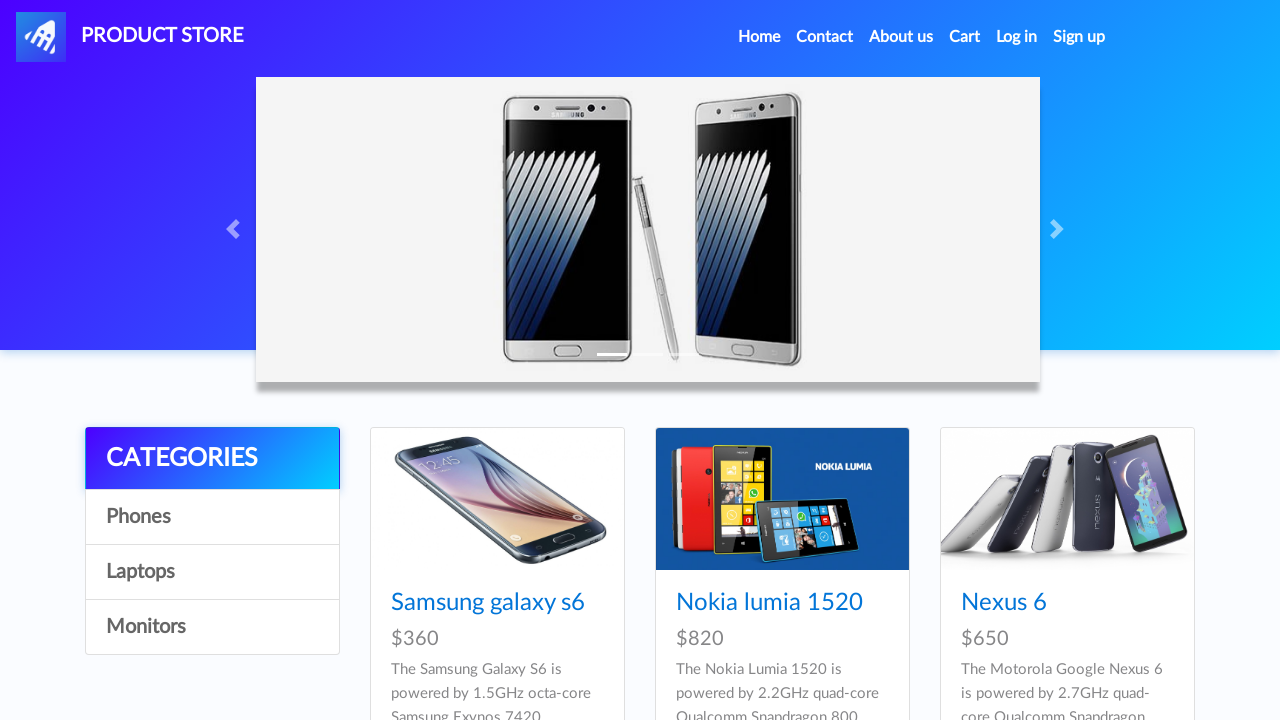

Clicked on Phones category at (212, 517) on text=Phones
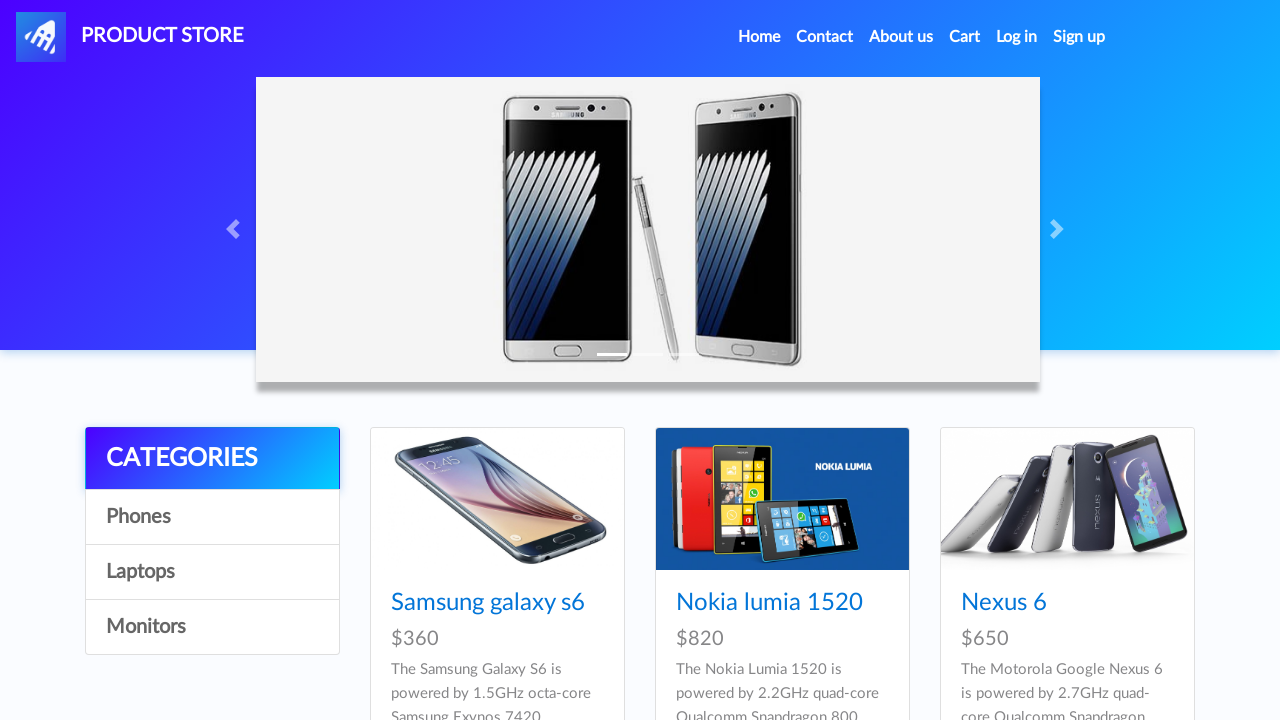

Product cards loaded in Phones category
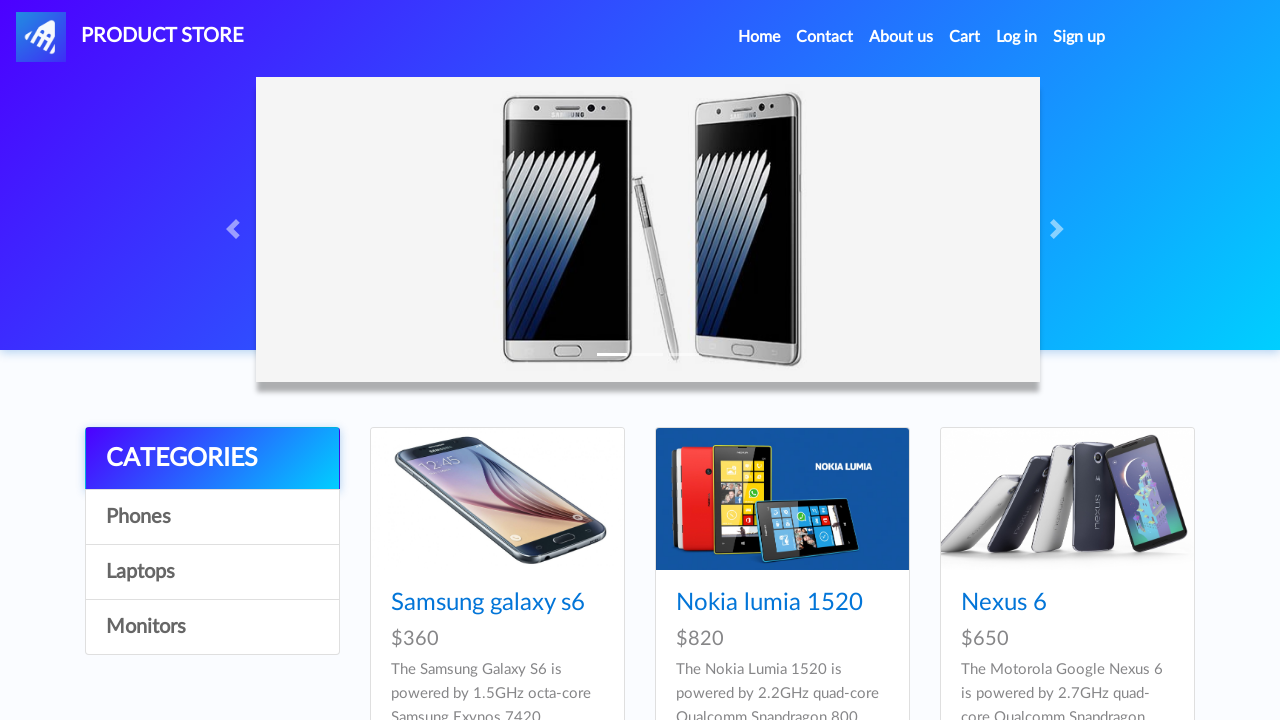

Clicked on Samsung galaxy s6 product at (488, 603) on text=Samsung galaxy s6
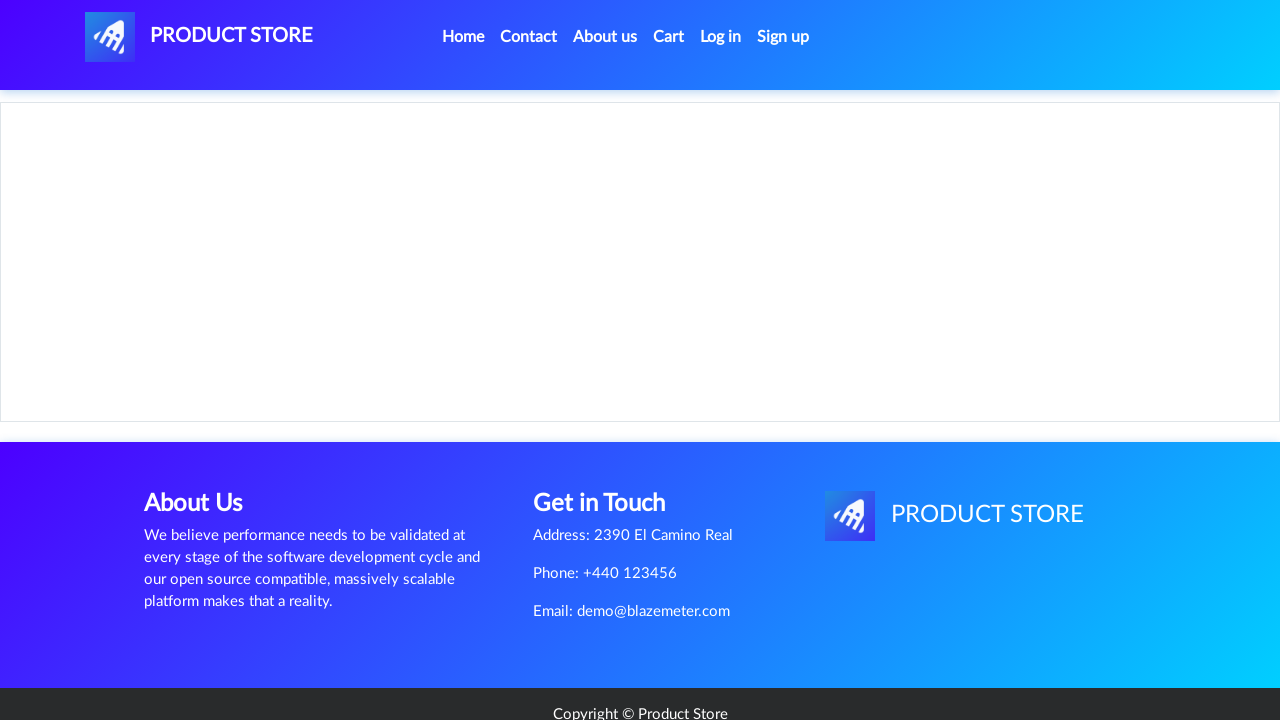

Add to Cart button is visible
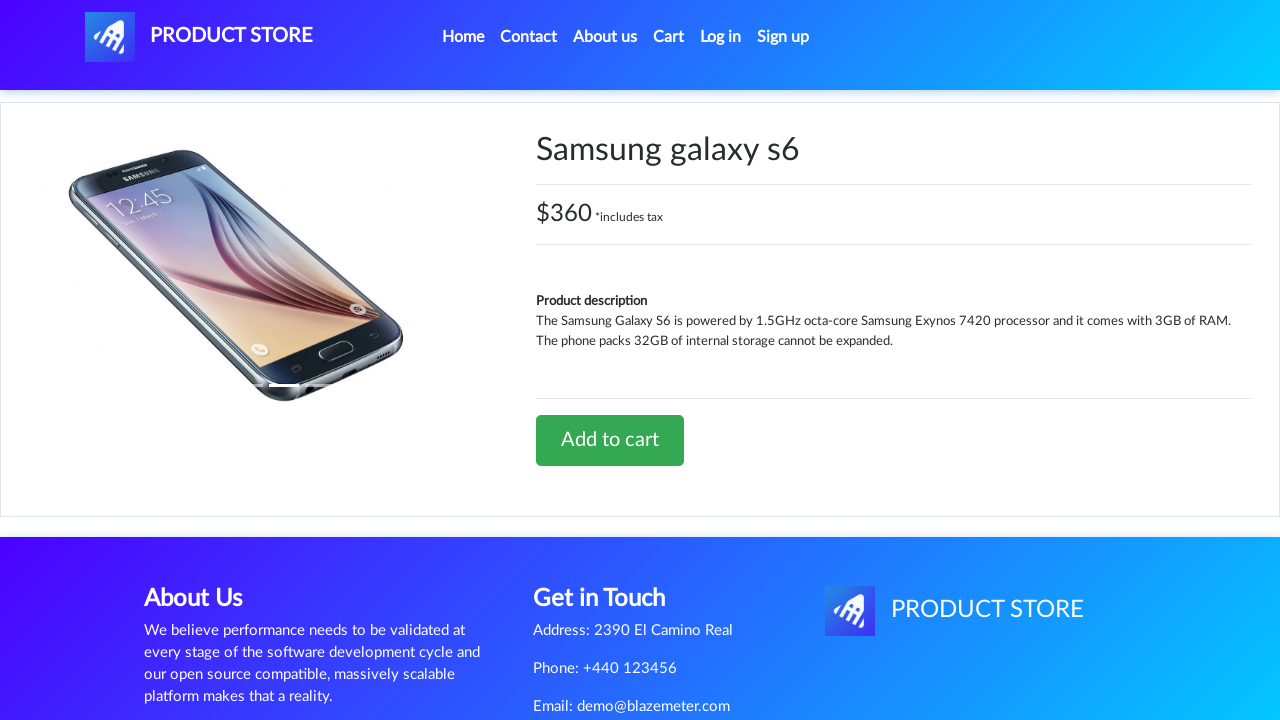

Clicked Add to Cart button at (610, 440) on a.btn.btn-success.btn-lg
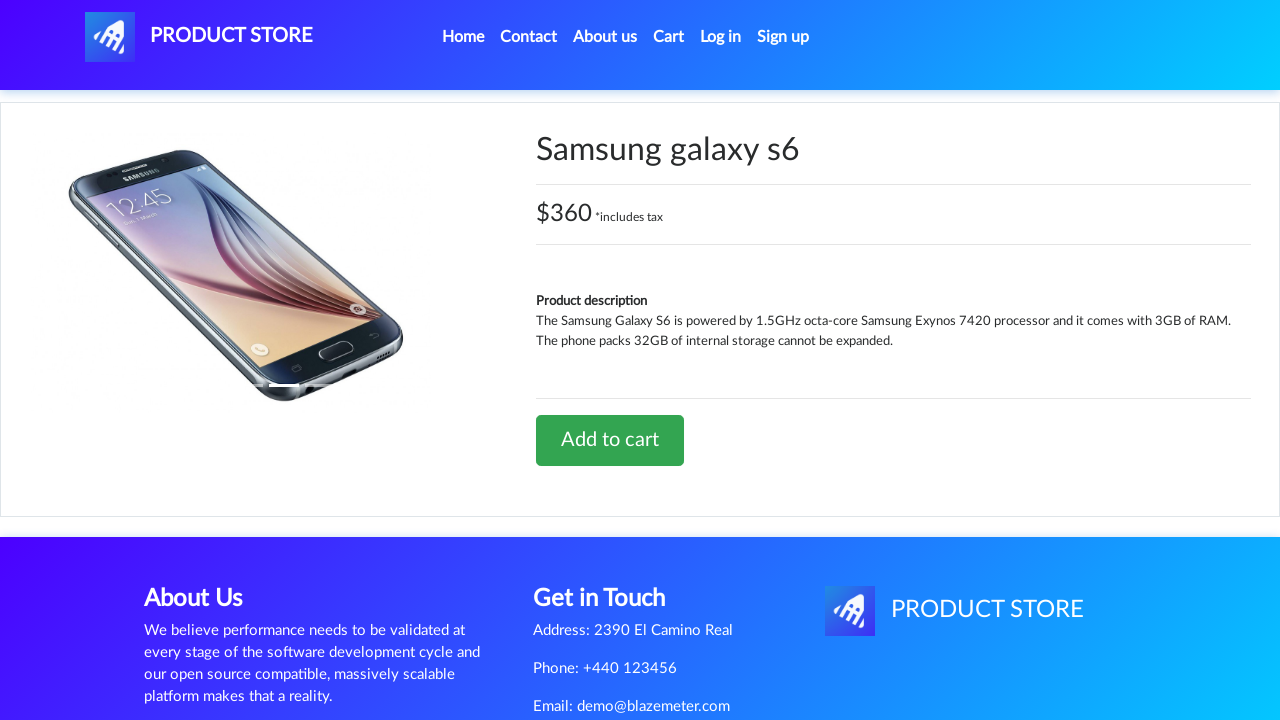

Set up dialog handler to accept alerts
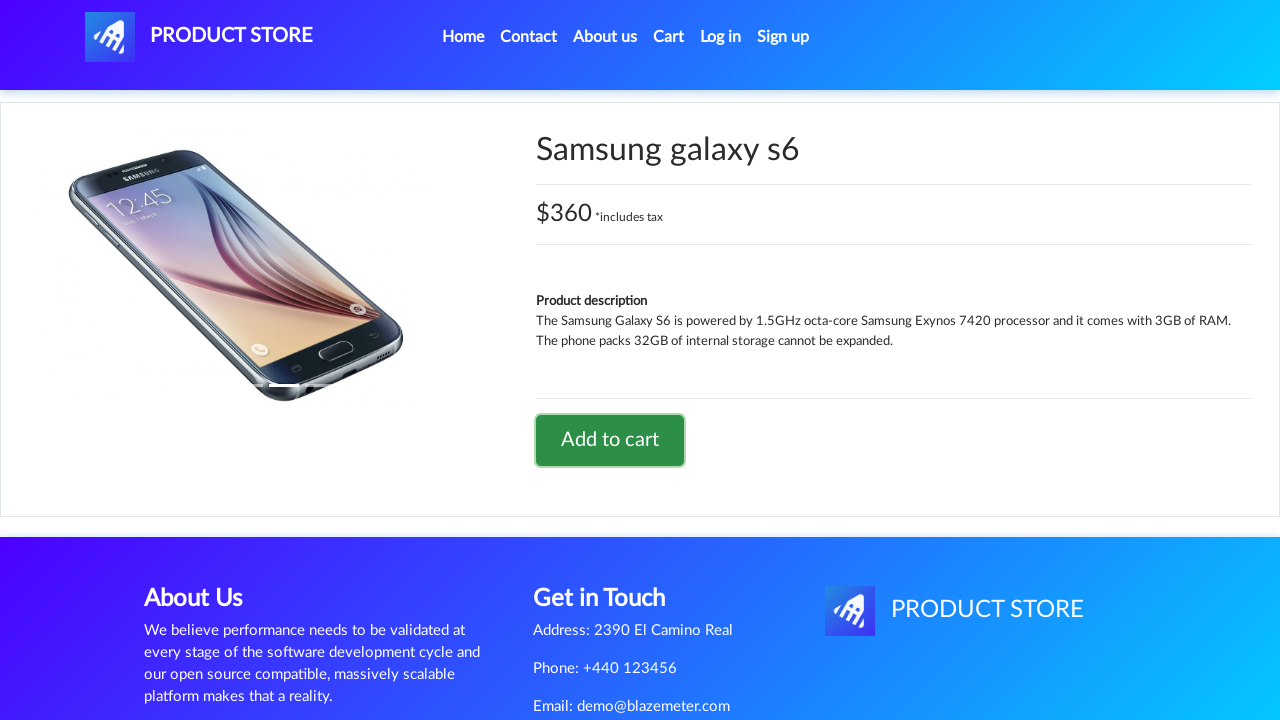

Waited 2 seconds for alert dialog to process
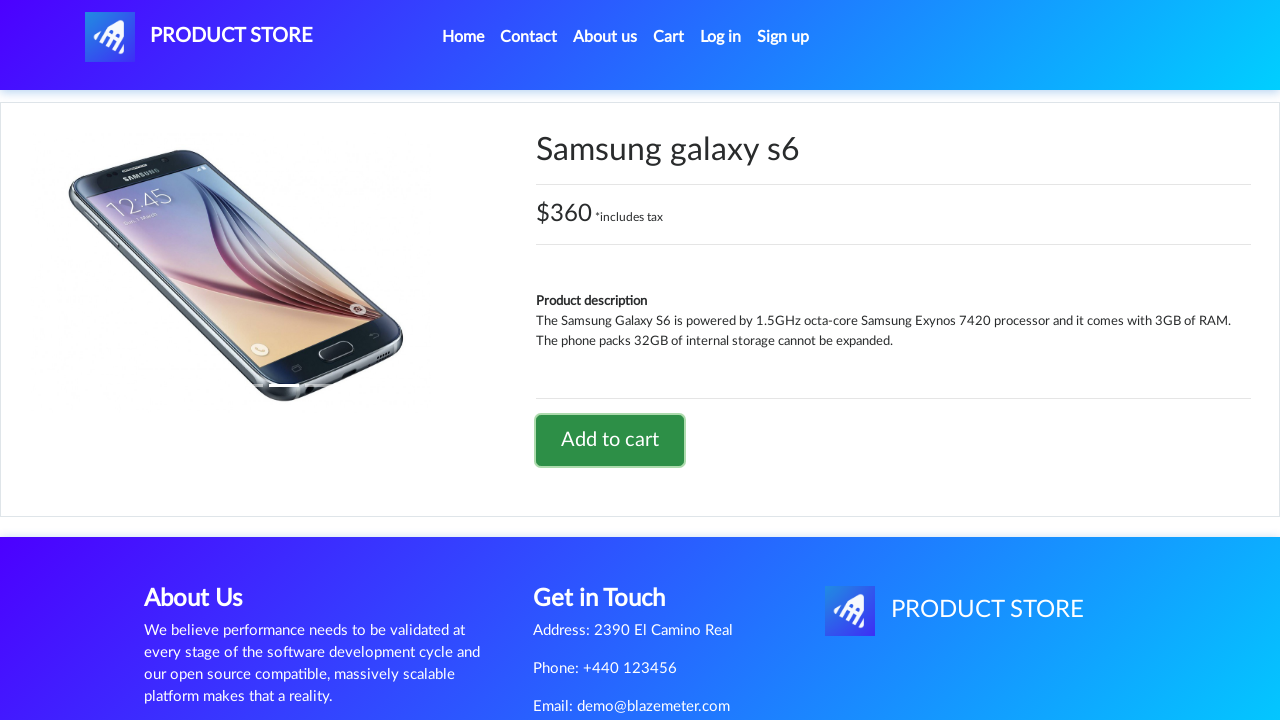

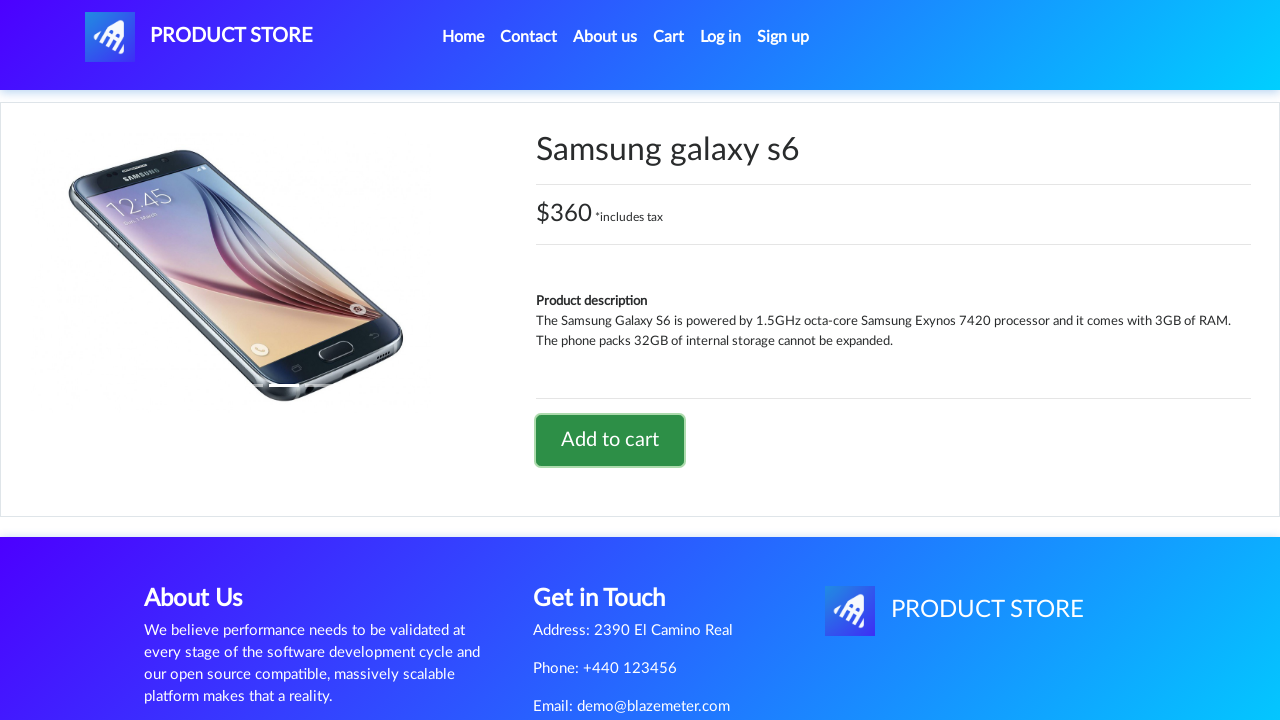